Tests right-click (context click) functionality by navigating to the Context Menu page and performing a right-click on the designated hot-spot area

Starting URL: https://the-internet.herokuapp.com/

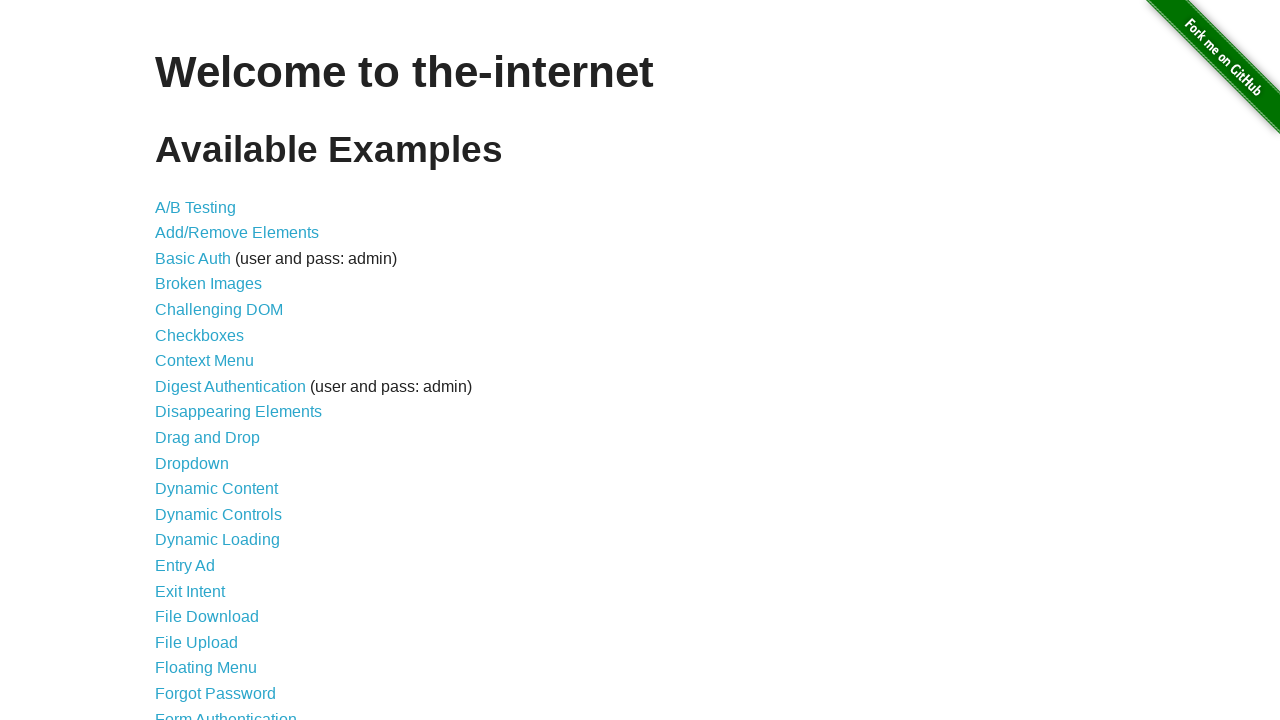

Clicked on Context Menu link at (204, 361) on text=Context Menu
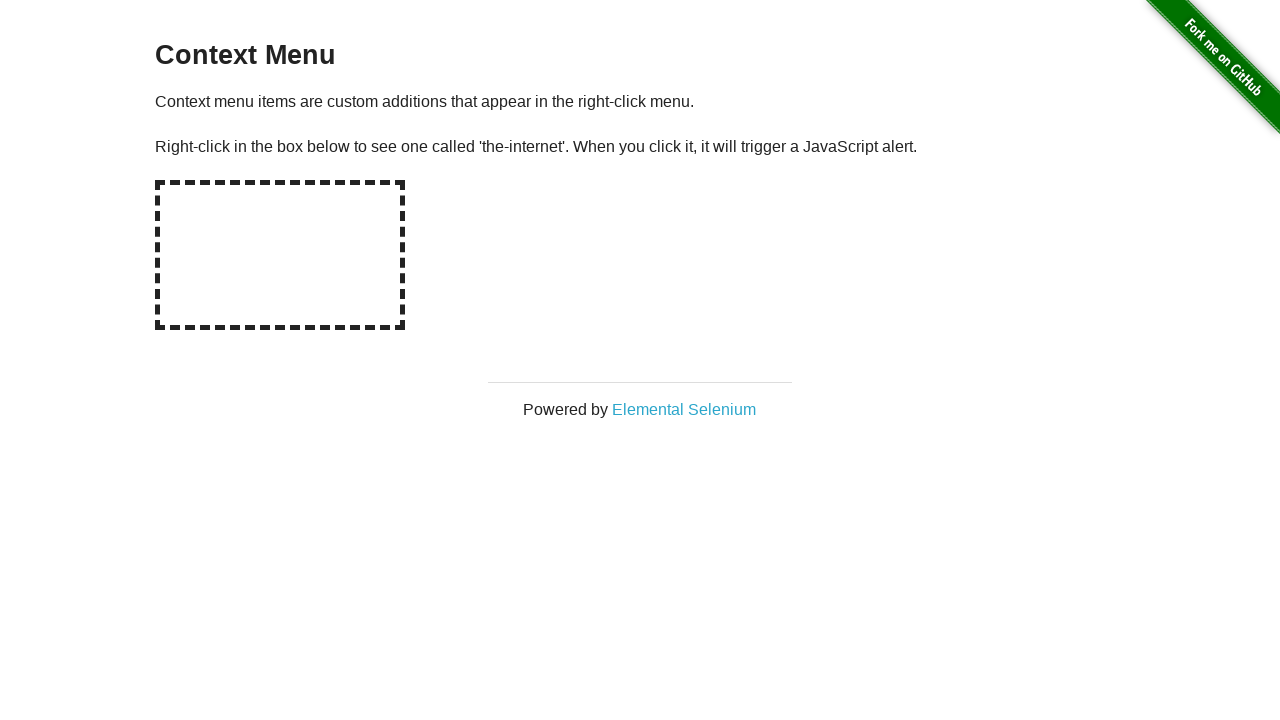

Right-clicked on the hot-spot area to trigger context menu at (280, 255) on #hot-spot
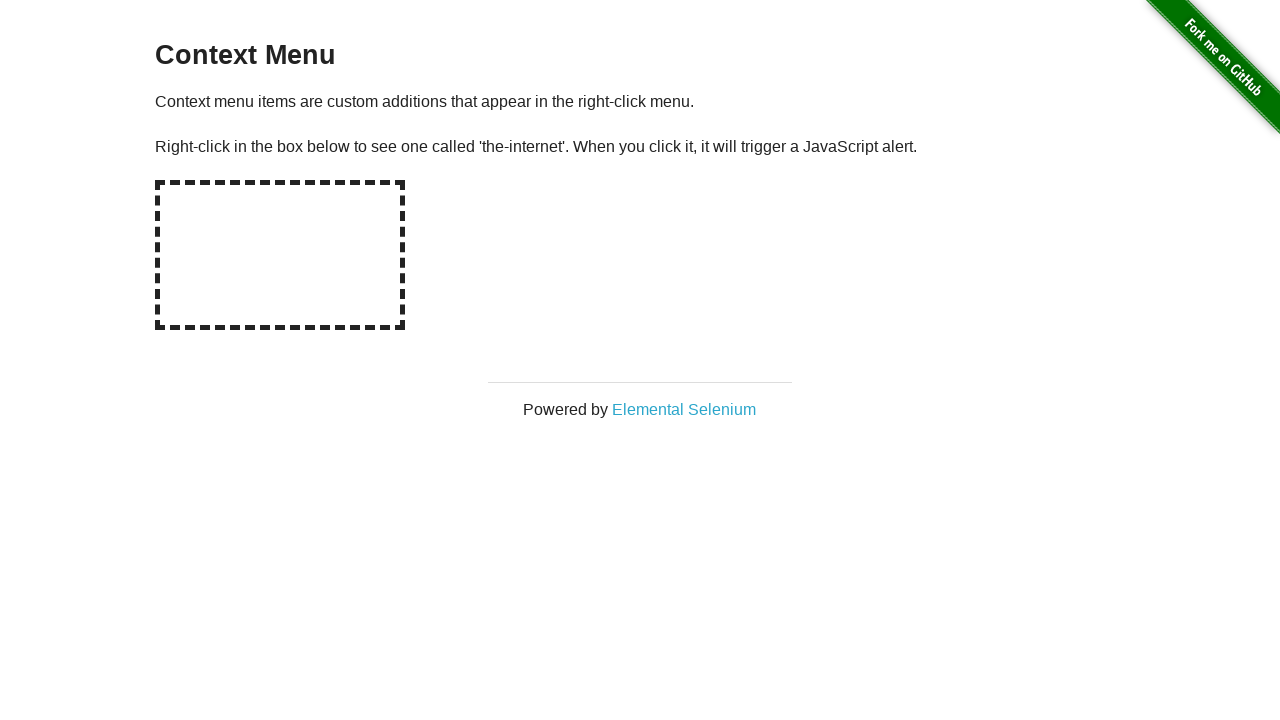

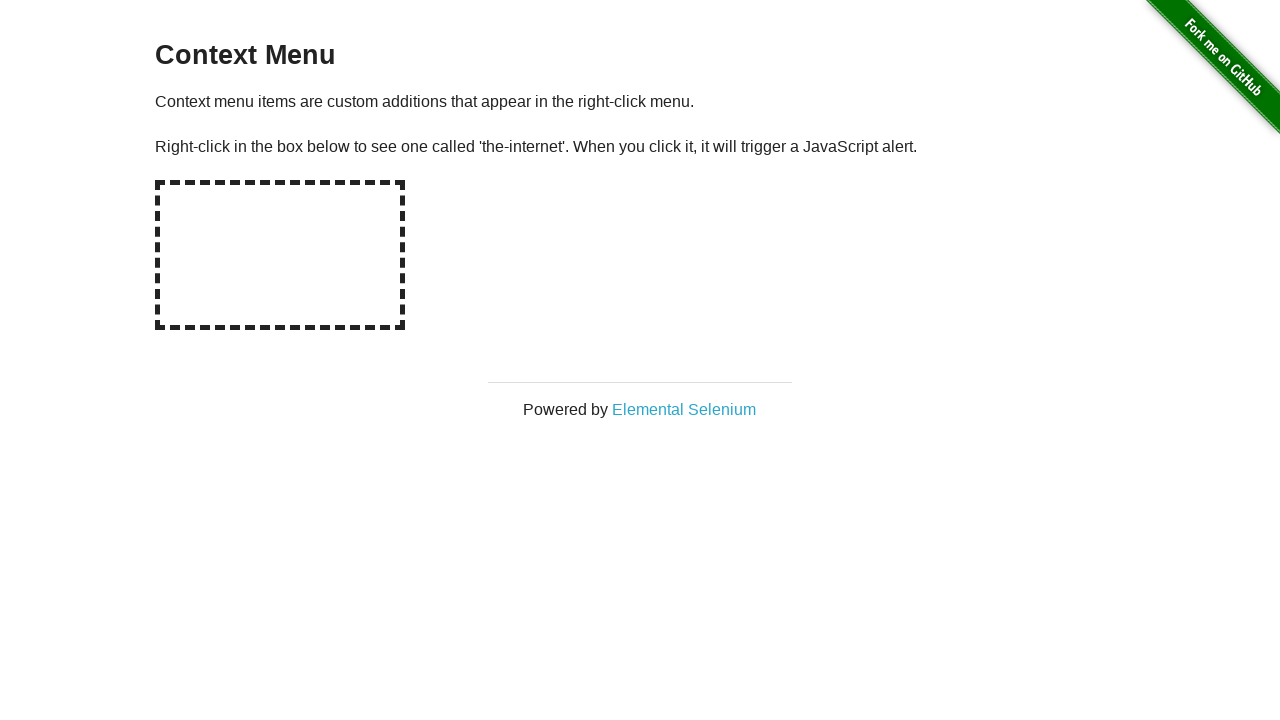